Tests registration form validation with password too short (7 characters), expecting minimum length error

Starting URL: https://anatoly-karpovich.github.io/demo-login-form/

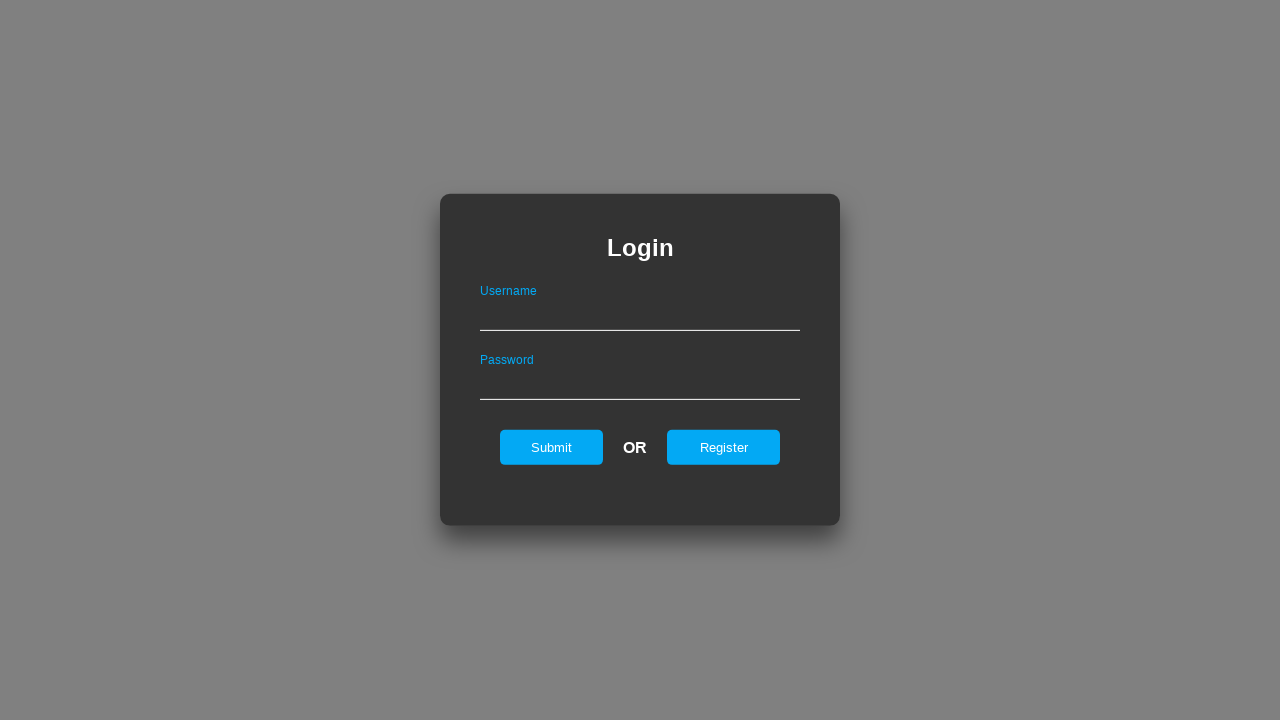

Clicked Register button on login form at (724, 447) on .loginForm input[value="Register"]
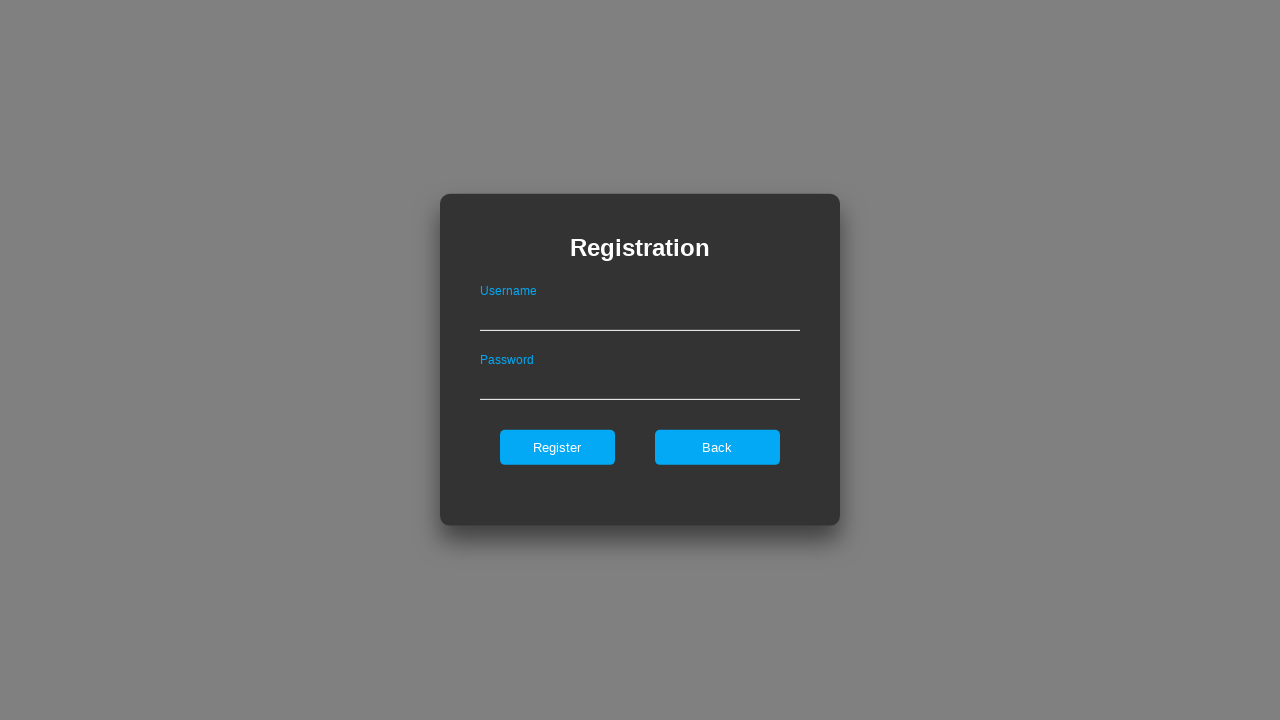

Registration form loaded and became visible
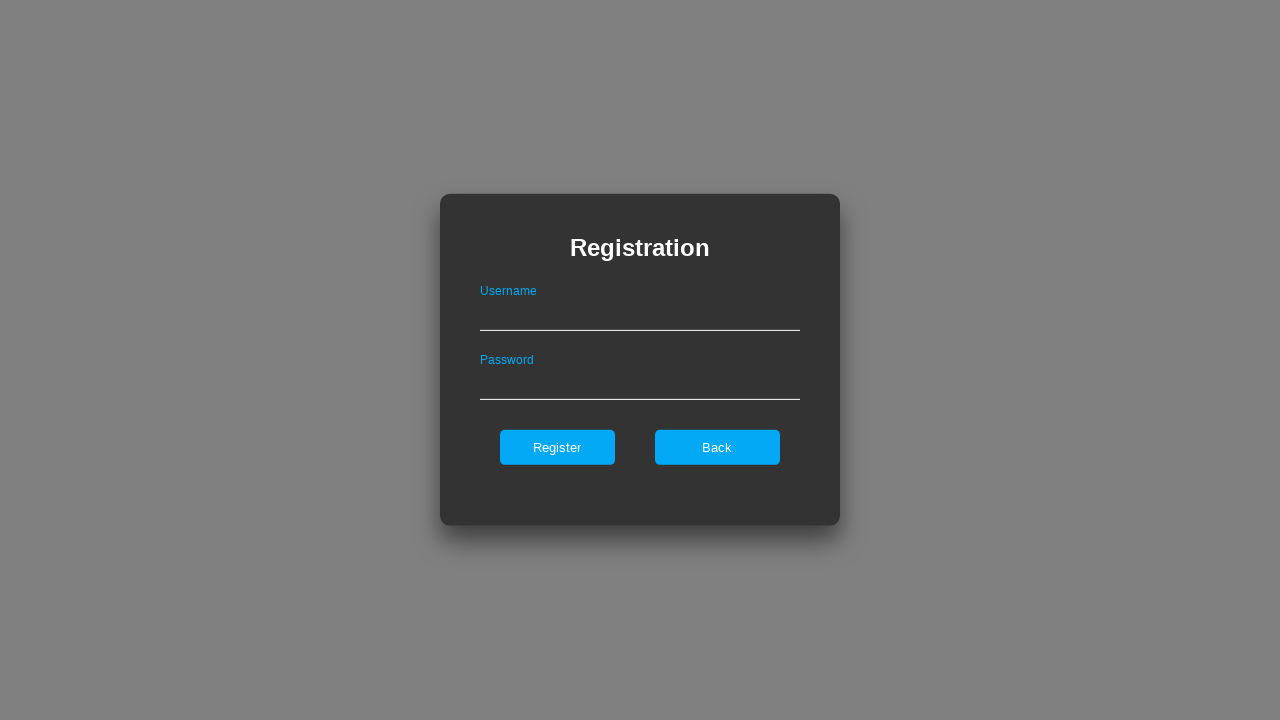

Removed maxlength attributes from all input fields
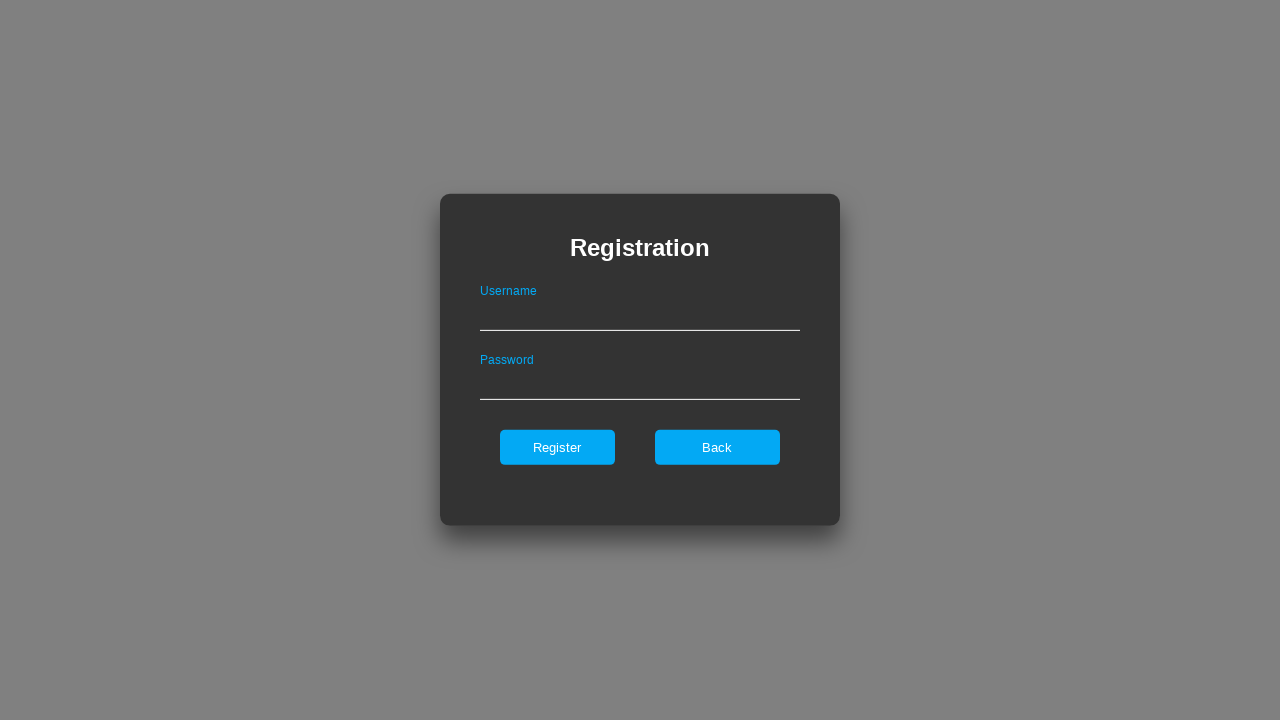

Filled username field with 'User_valid' on .registerForm input[type="text"]
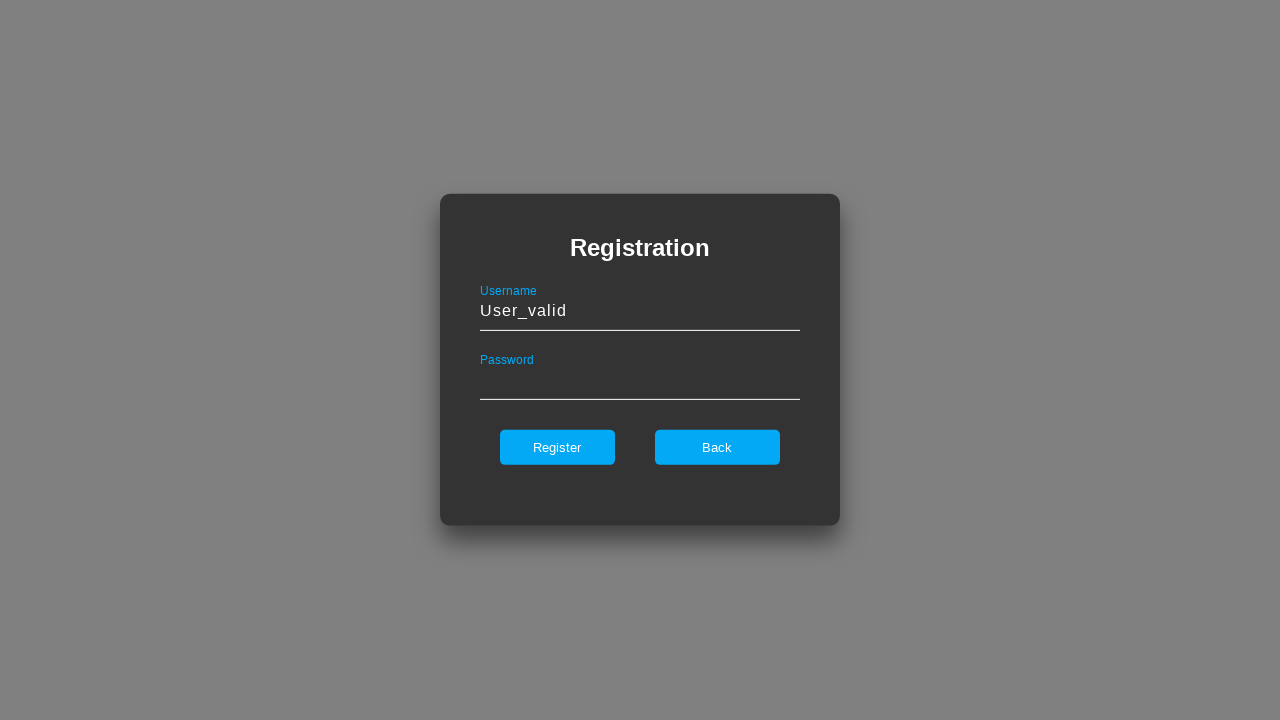

Filled password field with 'Passwor' (7 characters - below minimum) on .registerForm input[type="password"]
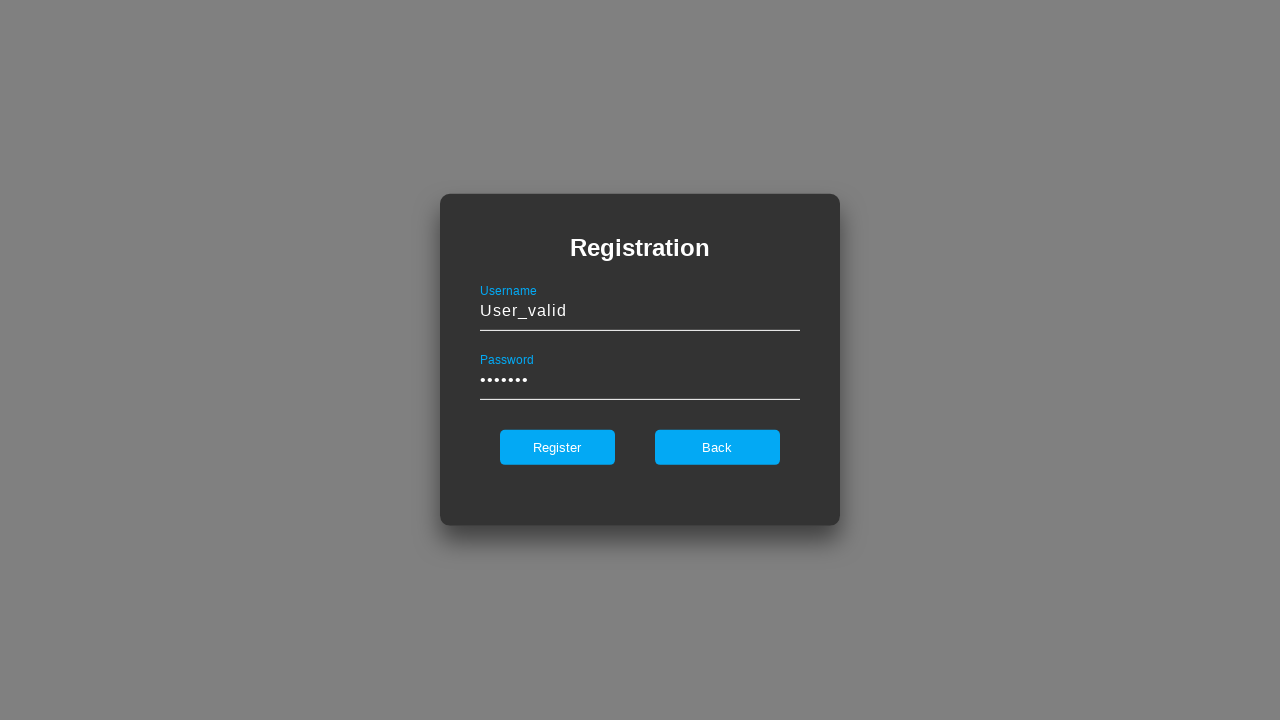

Clicked register submit button at (557, 447) on .registerForm input[type="submit"]
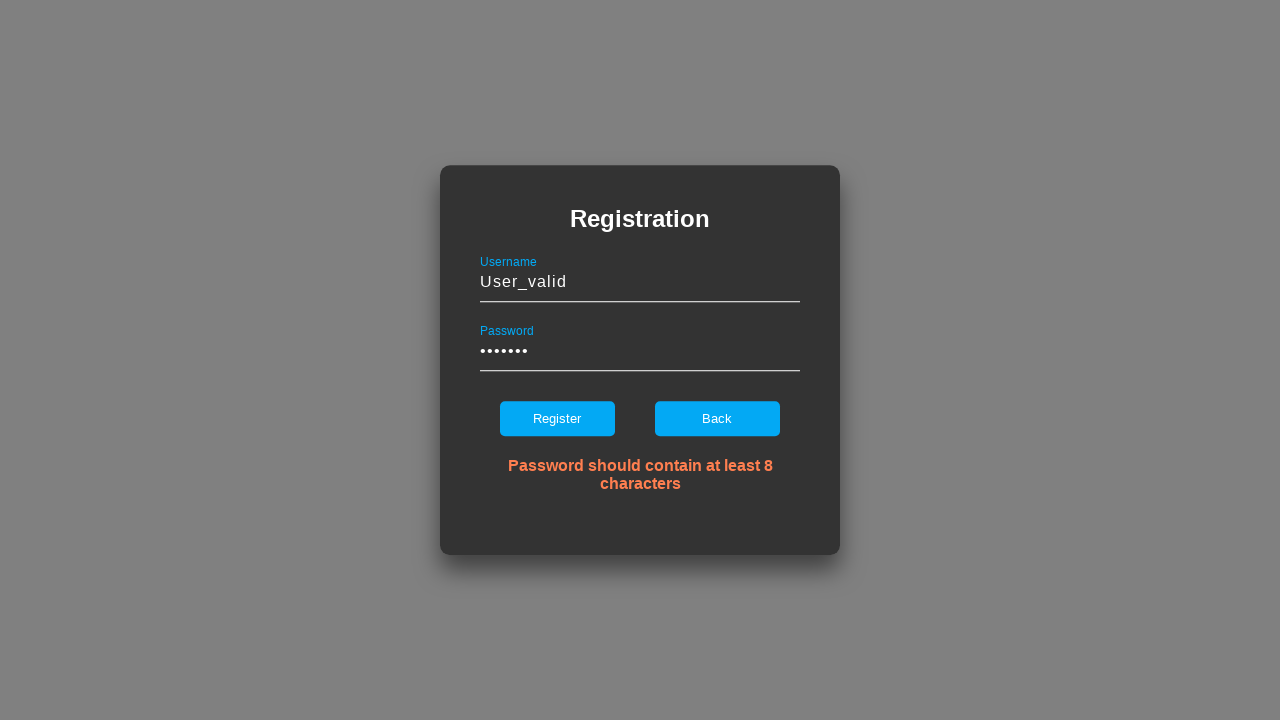

Password validation error message appeared - minimum 8 characters required
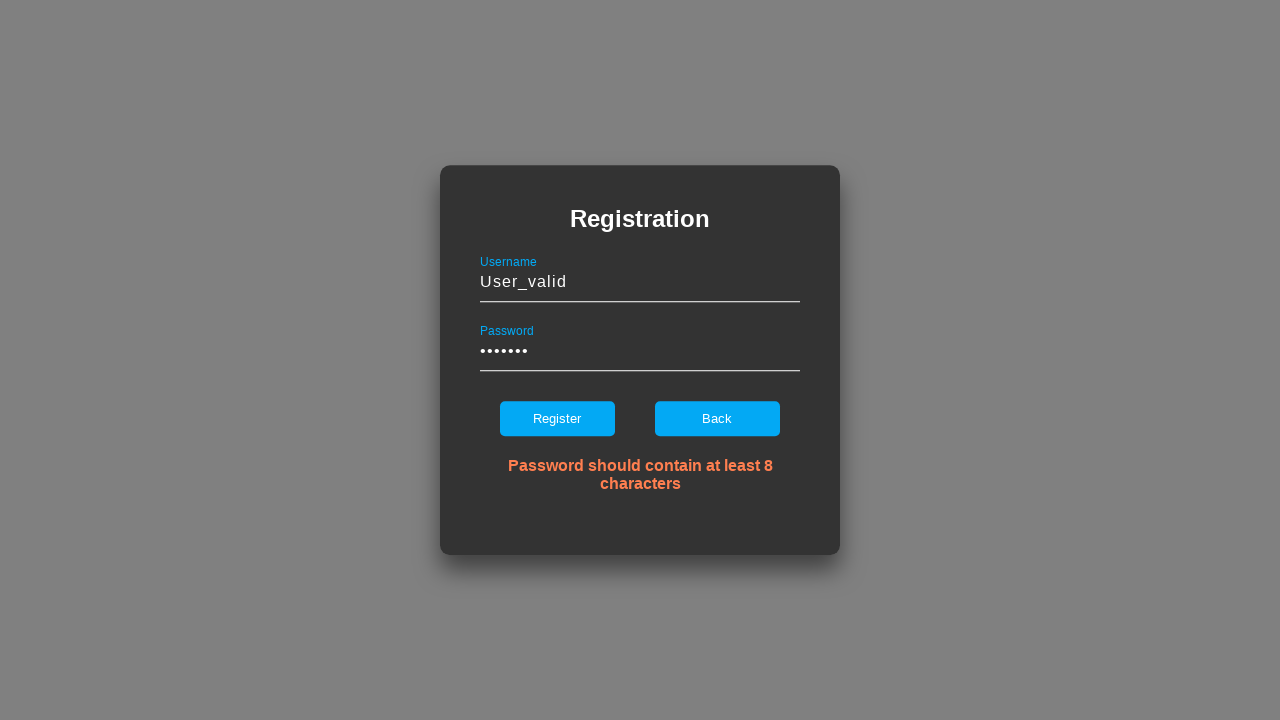

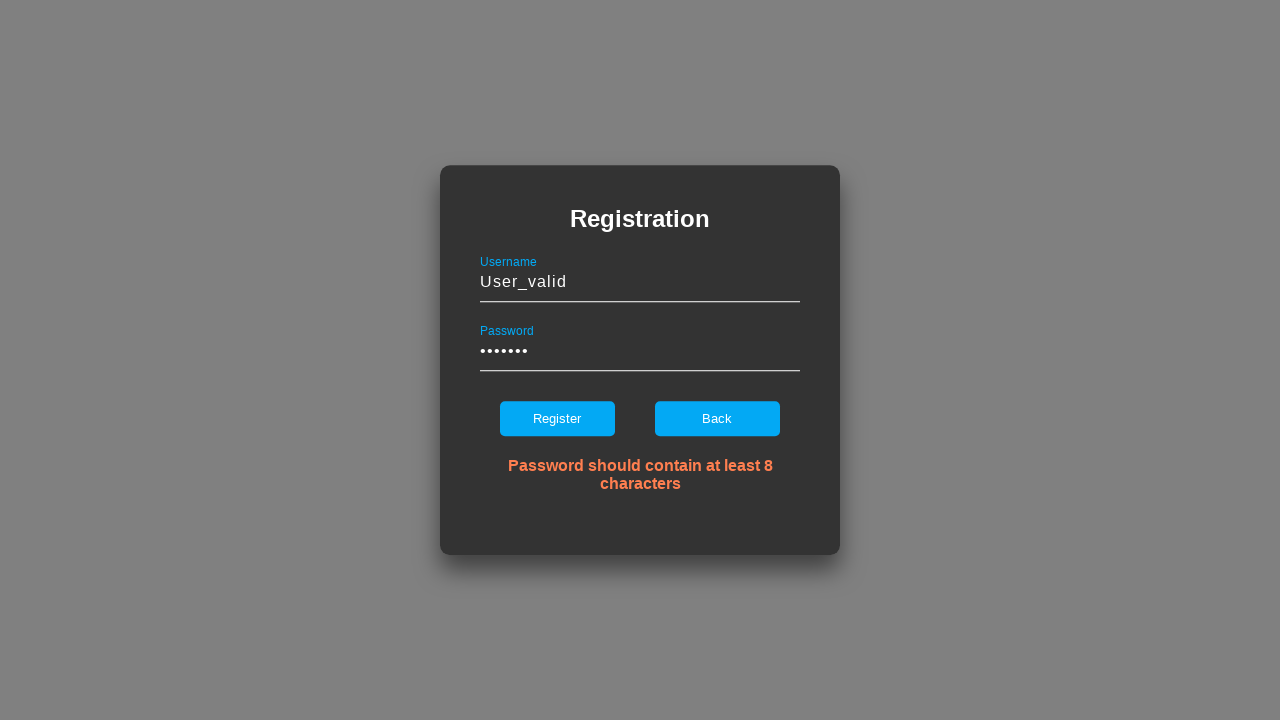